Validates email input by filling an email address and verifying the entered value

Starting URL: https://testautomationpractice.blogspot.com/

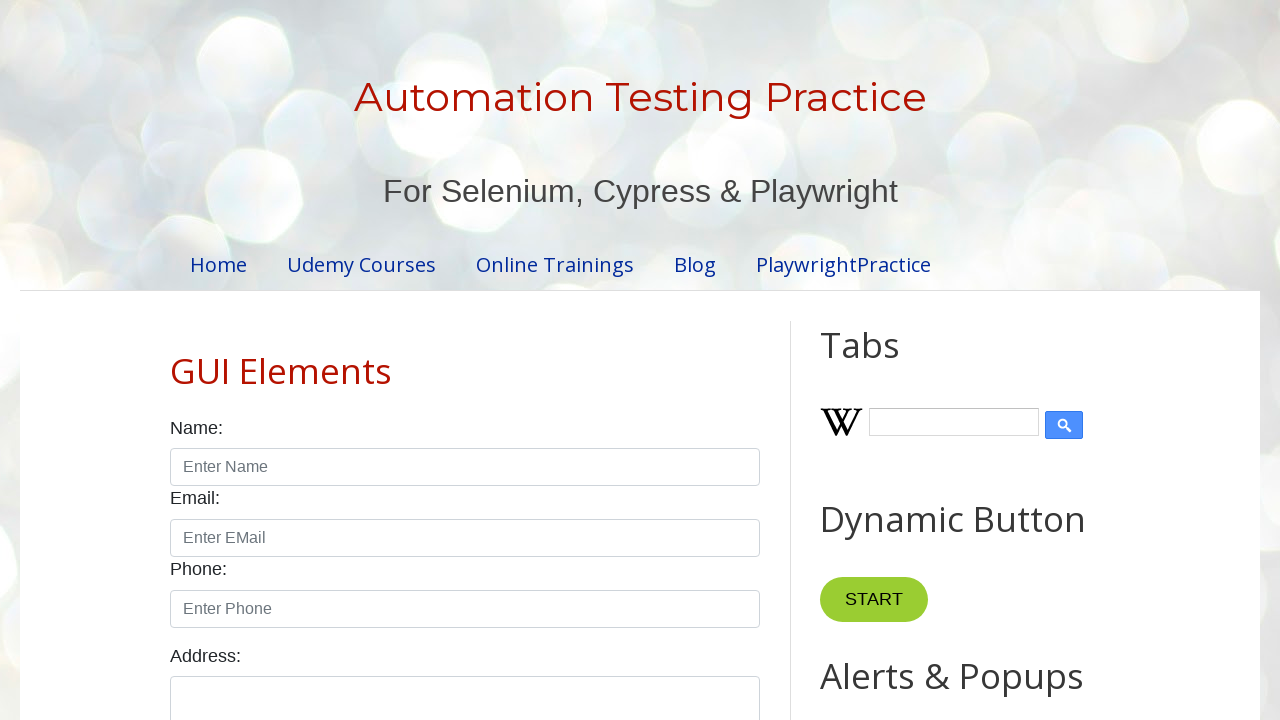

Filled email input field with 'testuser.demo@gmail.com' on input#email
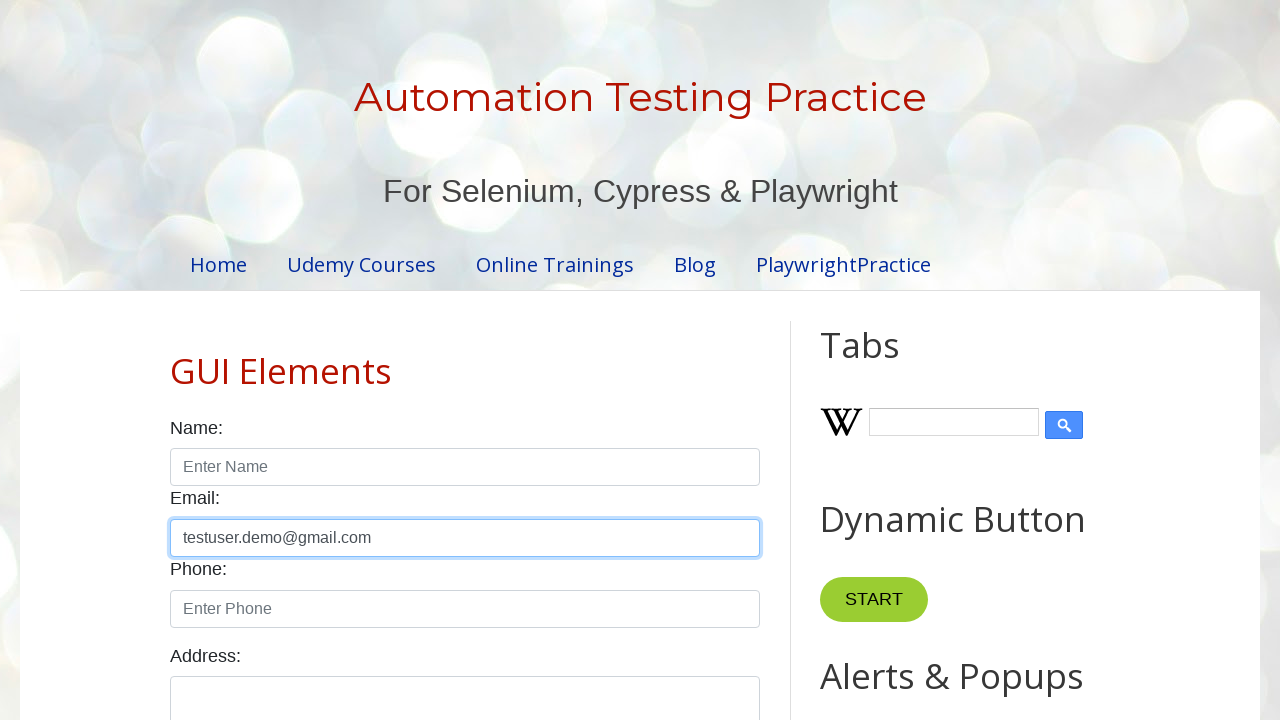

Verified email input field contains 'testuser.demo@gmail.com'
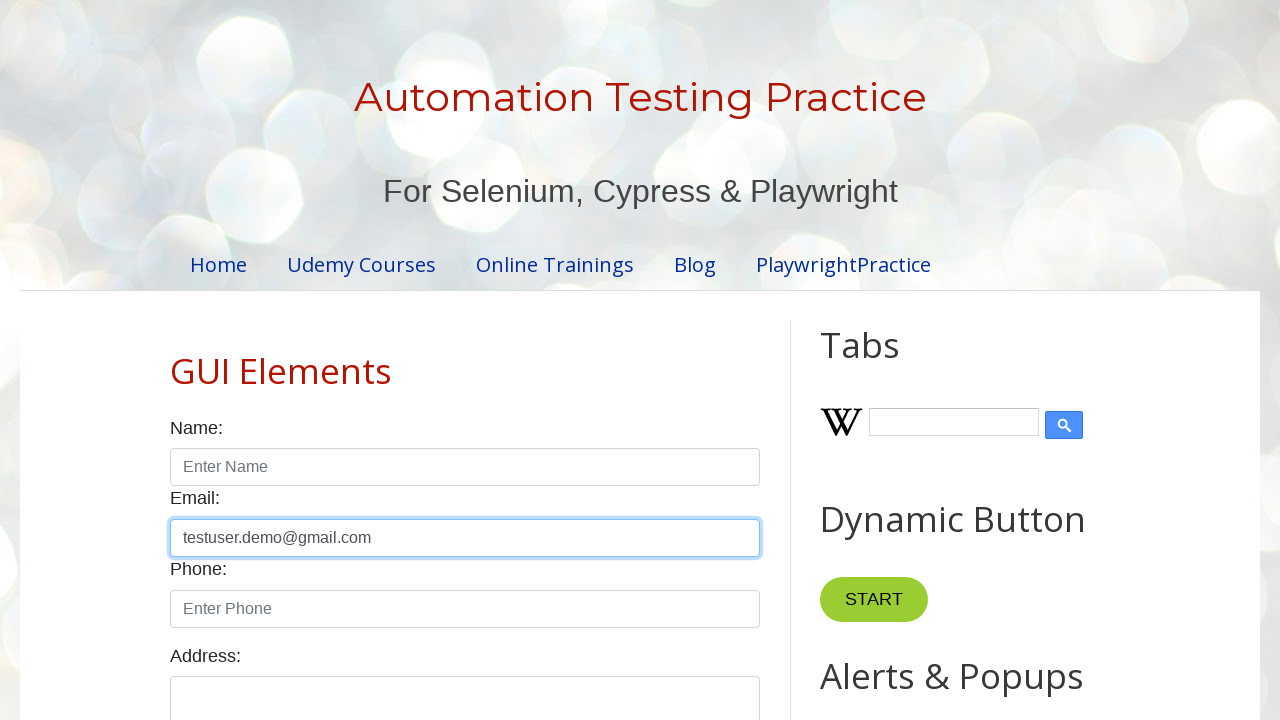

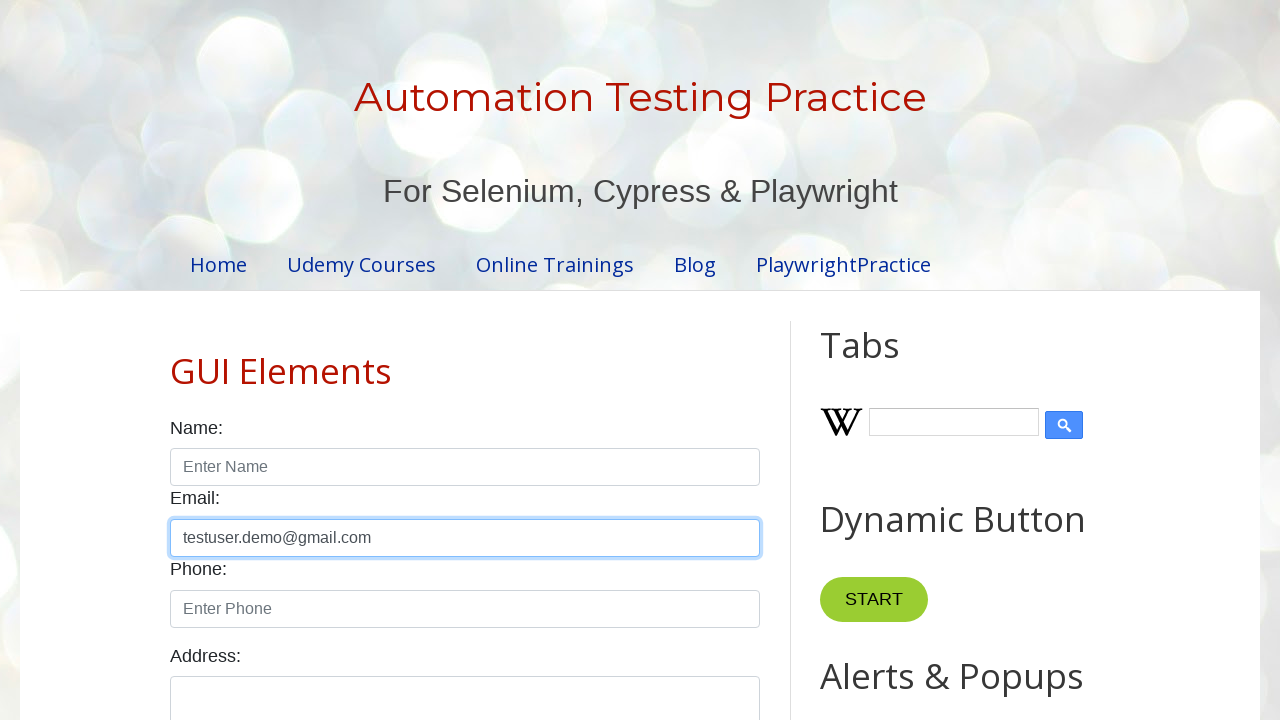